Tests the leaderboard page load time by navigating to the page and measuring load performance

Starting URL: https://cs455-assignment-1.github.io/StackNServe/Leaderboard

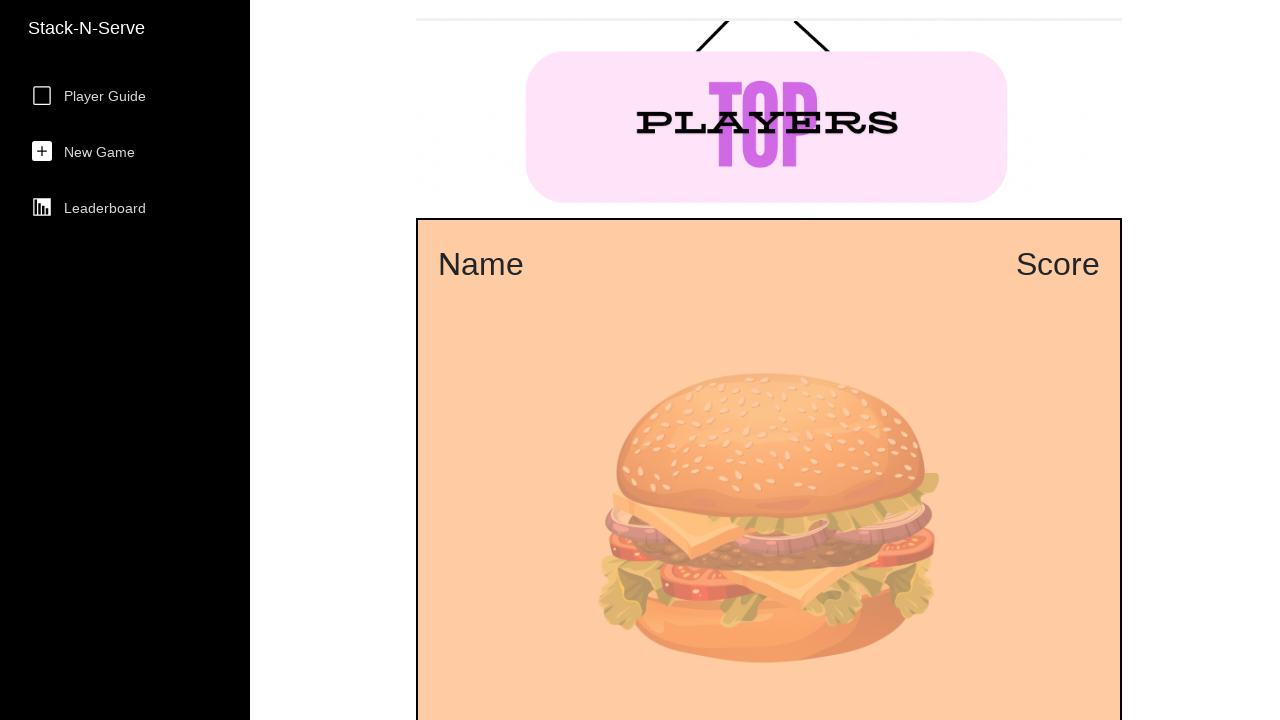

Navigated to leaderboard page at https://cs455-assignment-1.github.io/StackNServe/Leaderboard
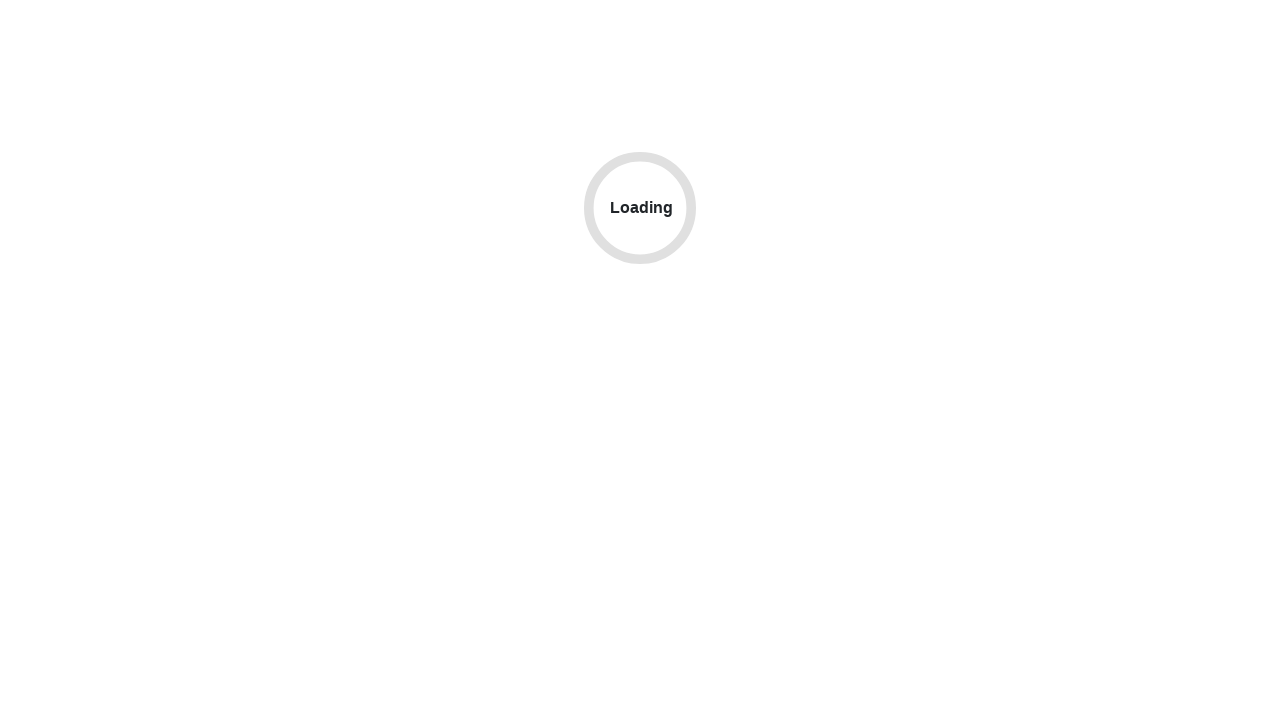

Leaderboard page DOM content fully loaded
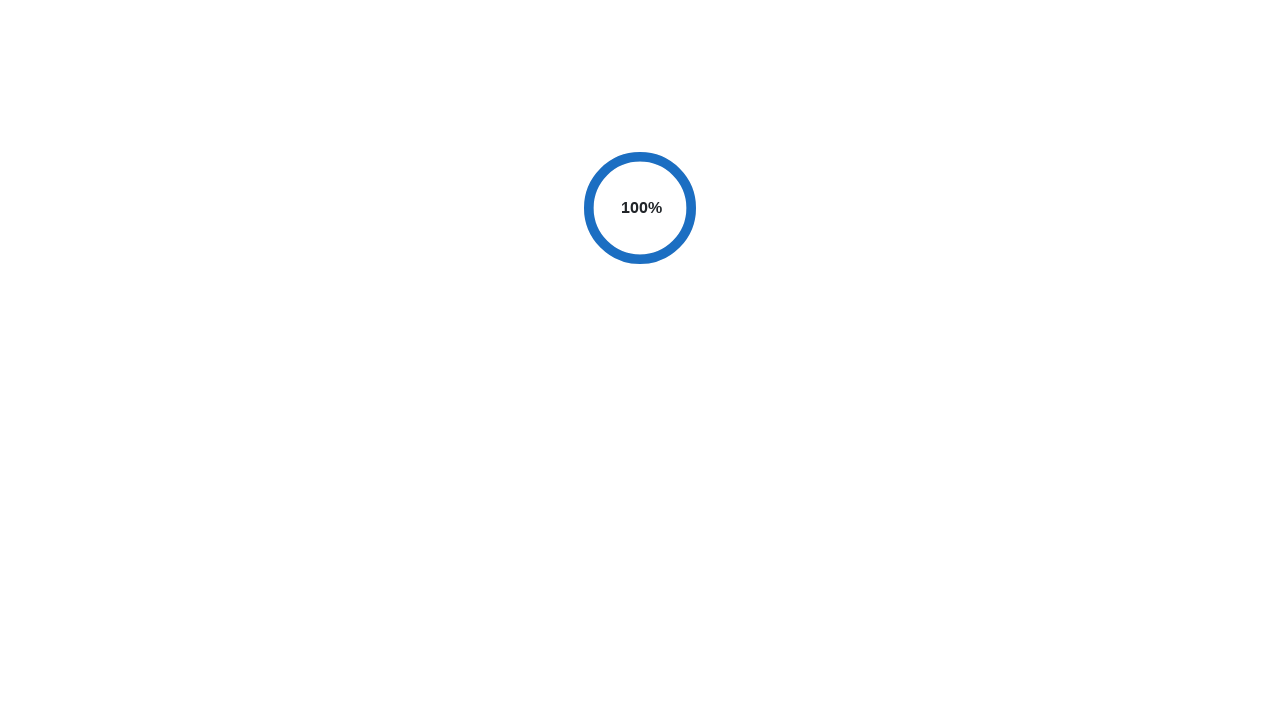

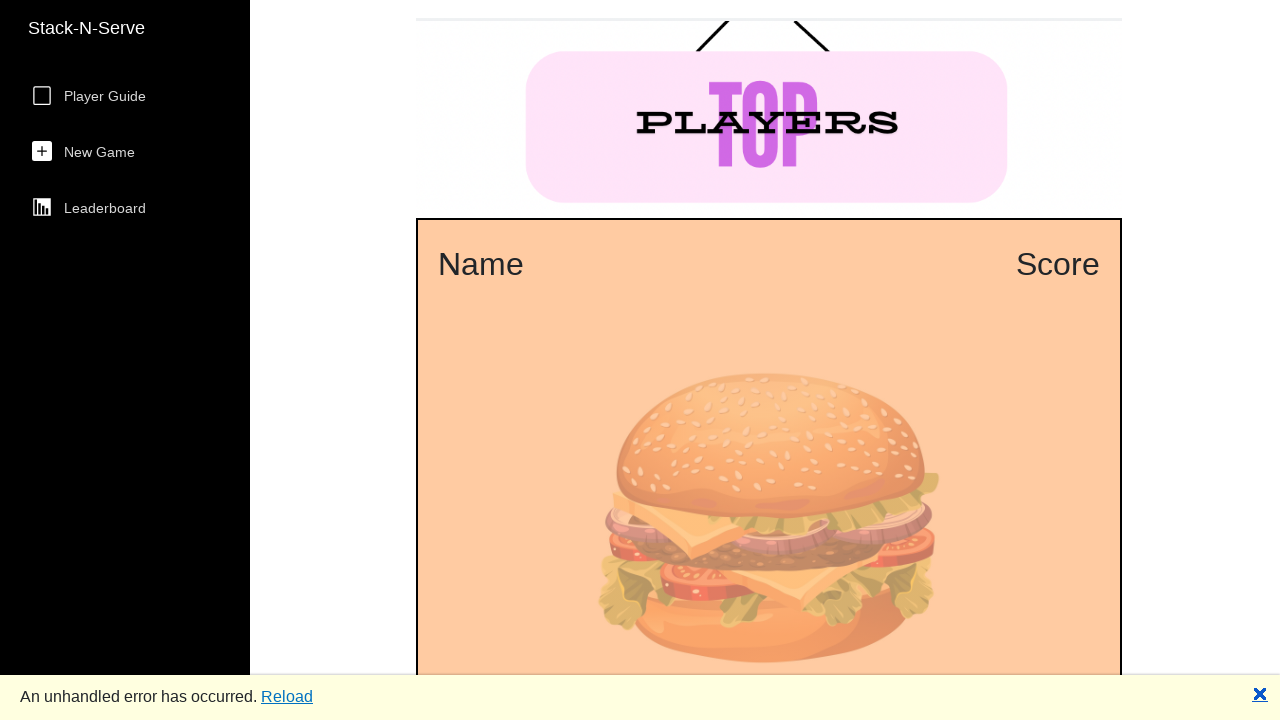